Tests sorting the Due column in ascending order on table2 using semantic class selectors instead of positional pseudo-classes.

Starting URL: http://the-internet.herokuapp.com/tables

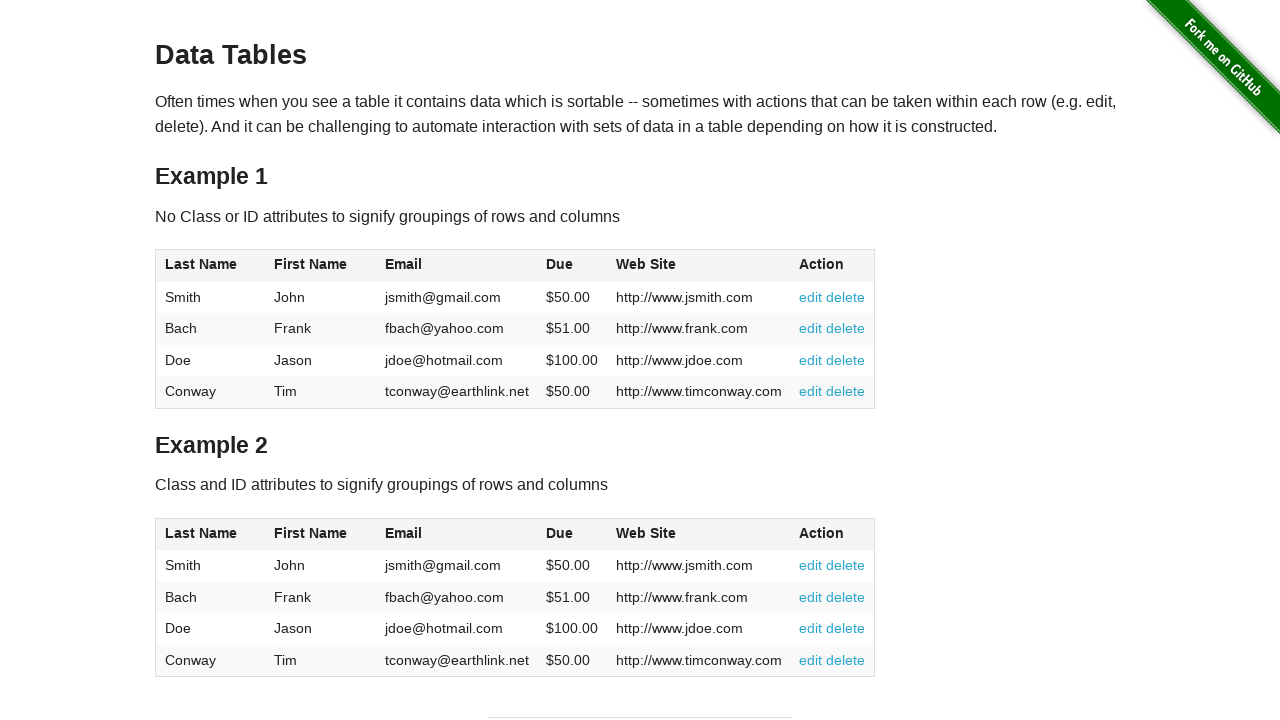

Clicked the Due column header in table2 to sort in ascending order at (560, 533) on #table2 thead .dues
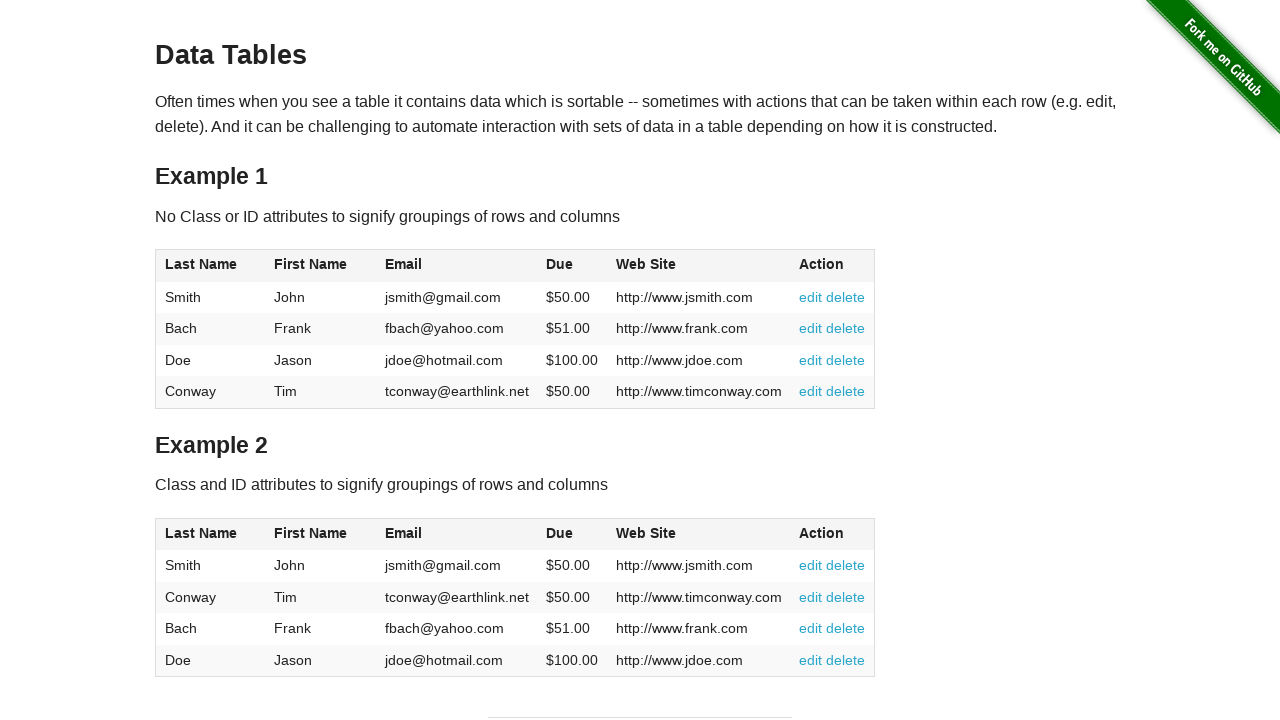

Waited for Due column cells to load in table2 tbody
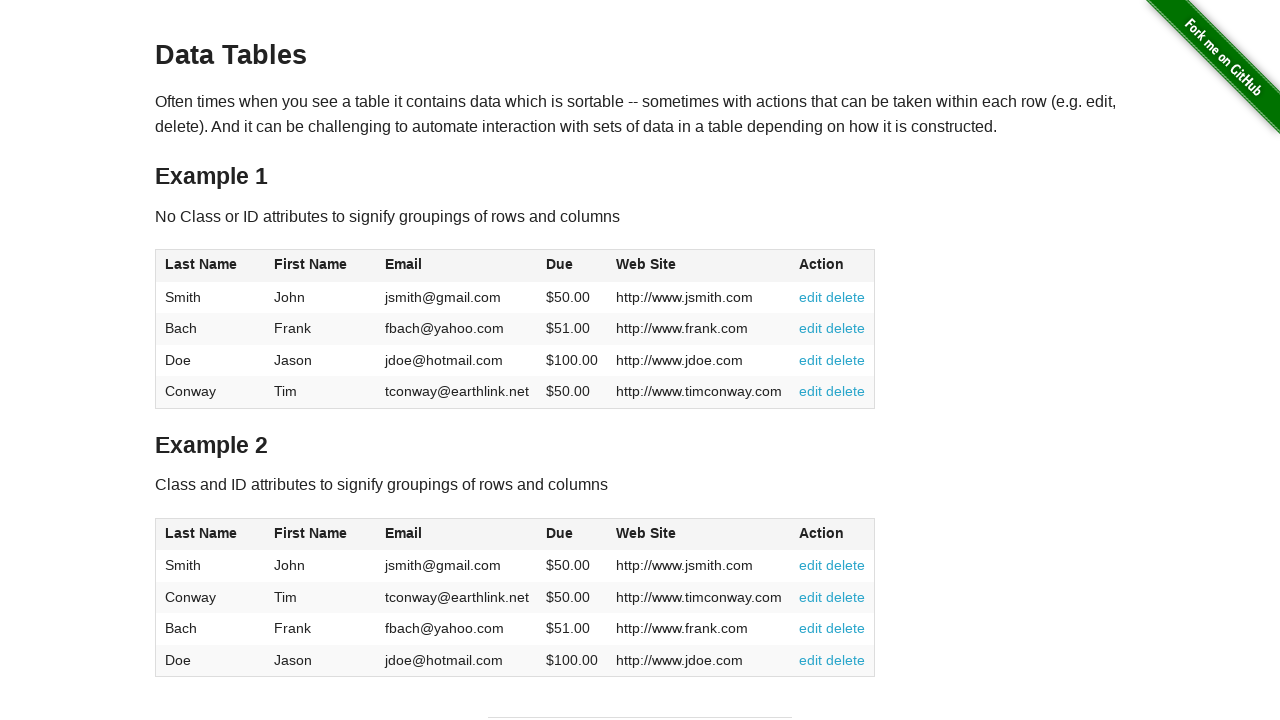

Retrieved all Due column values from table2
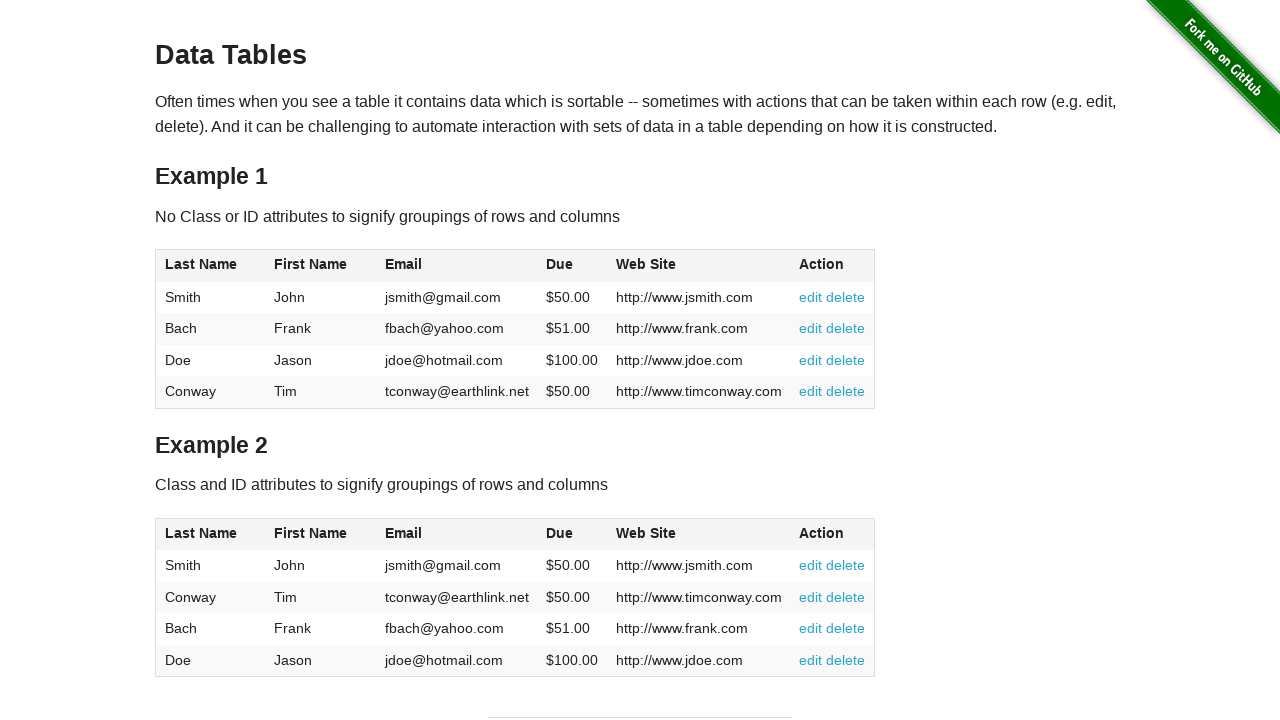

Extracted and converted 4 Due values to floats: [50.0, 50.0, 51.0, 100.0]
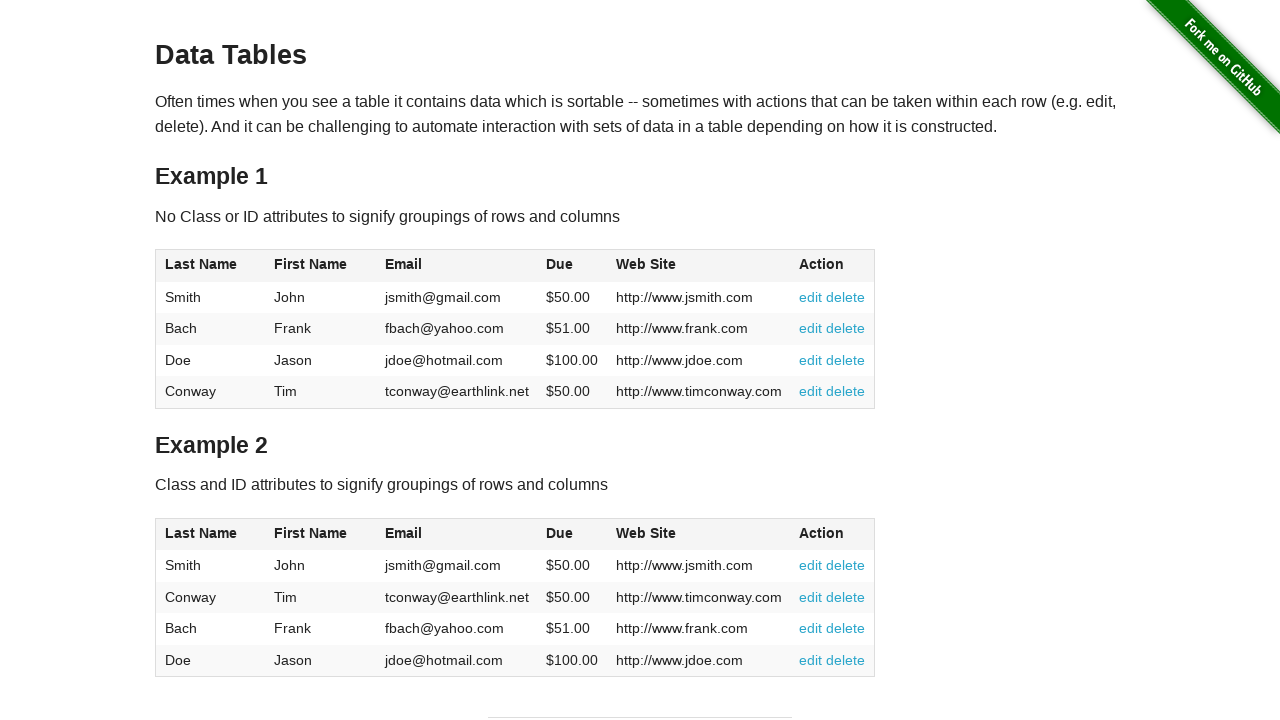

Verified ascending order: 50.0 <= 50.0
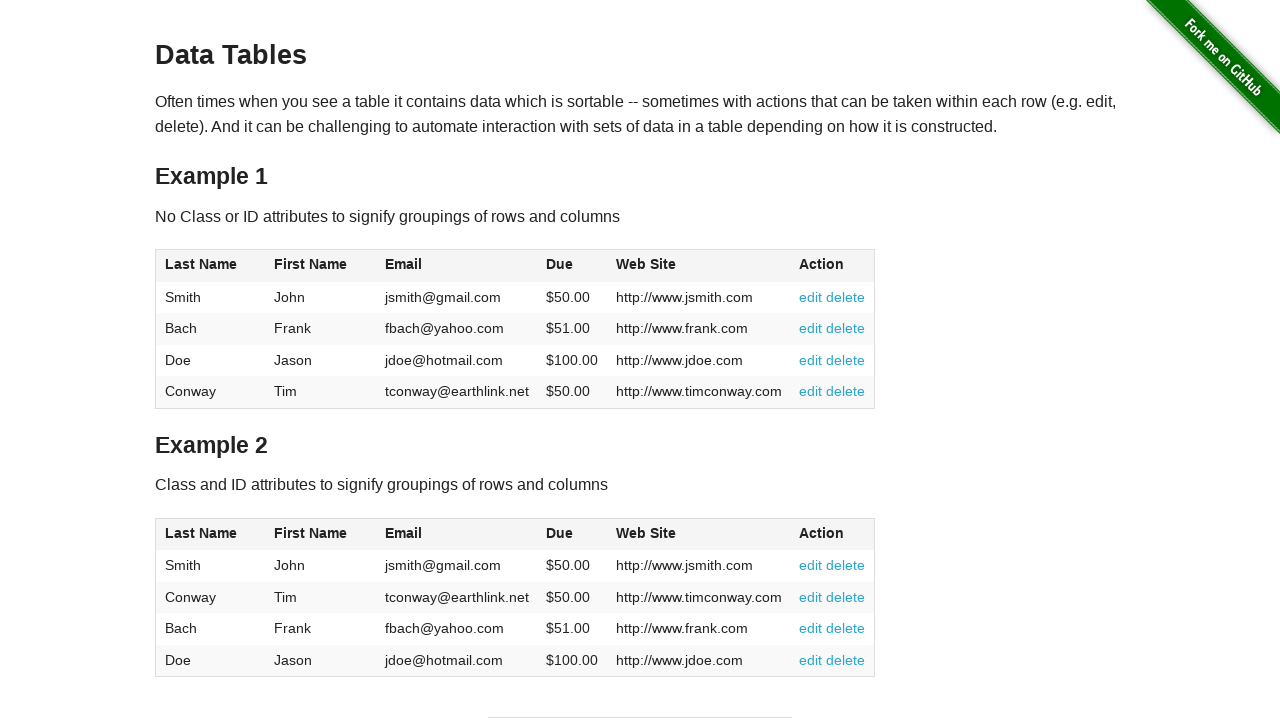

Verified ascending order: 50.0 <= 51.0
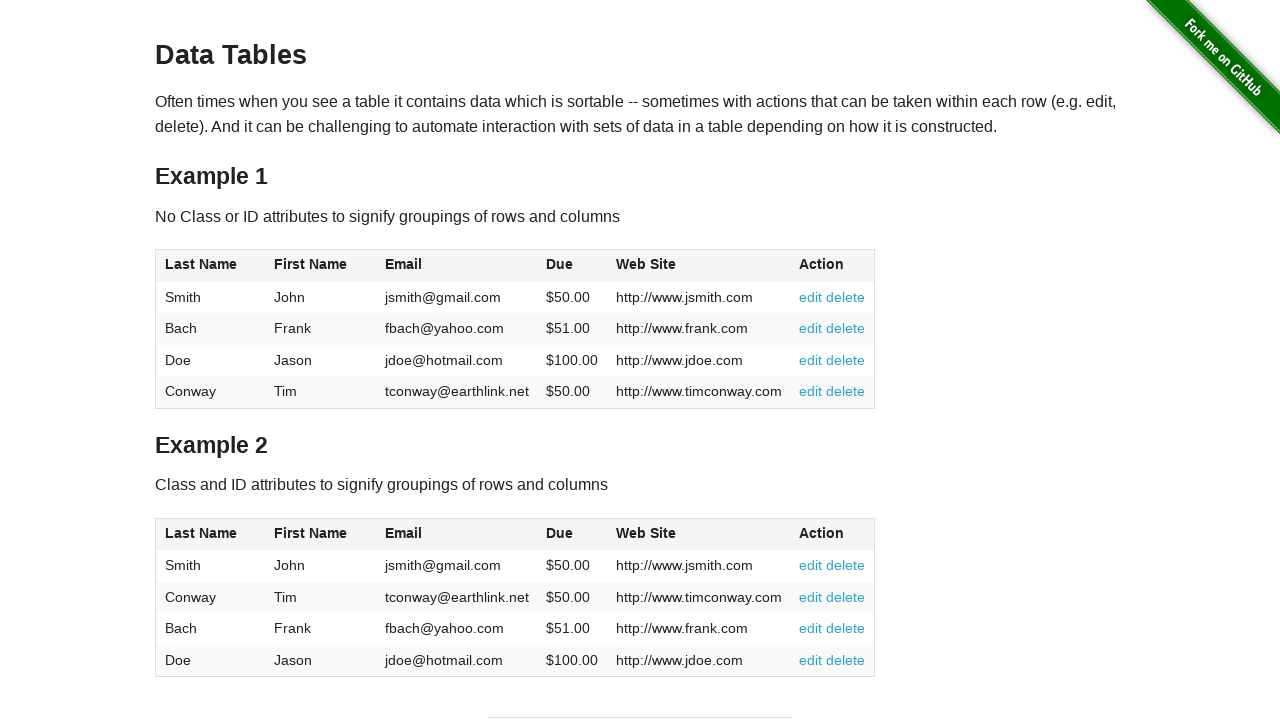

Verified ascending order: 51.0 <= 100.0
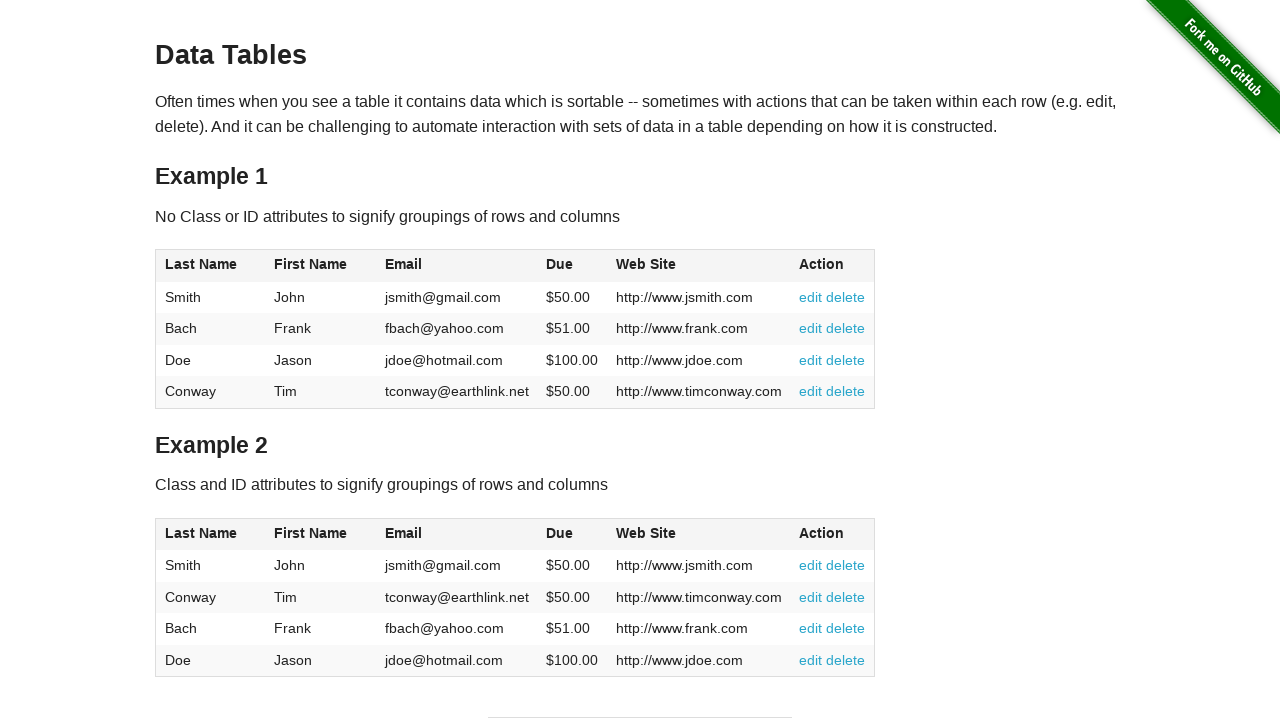

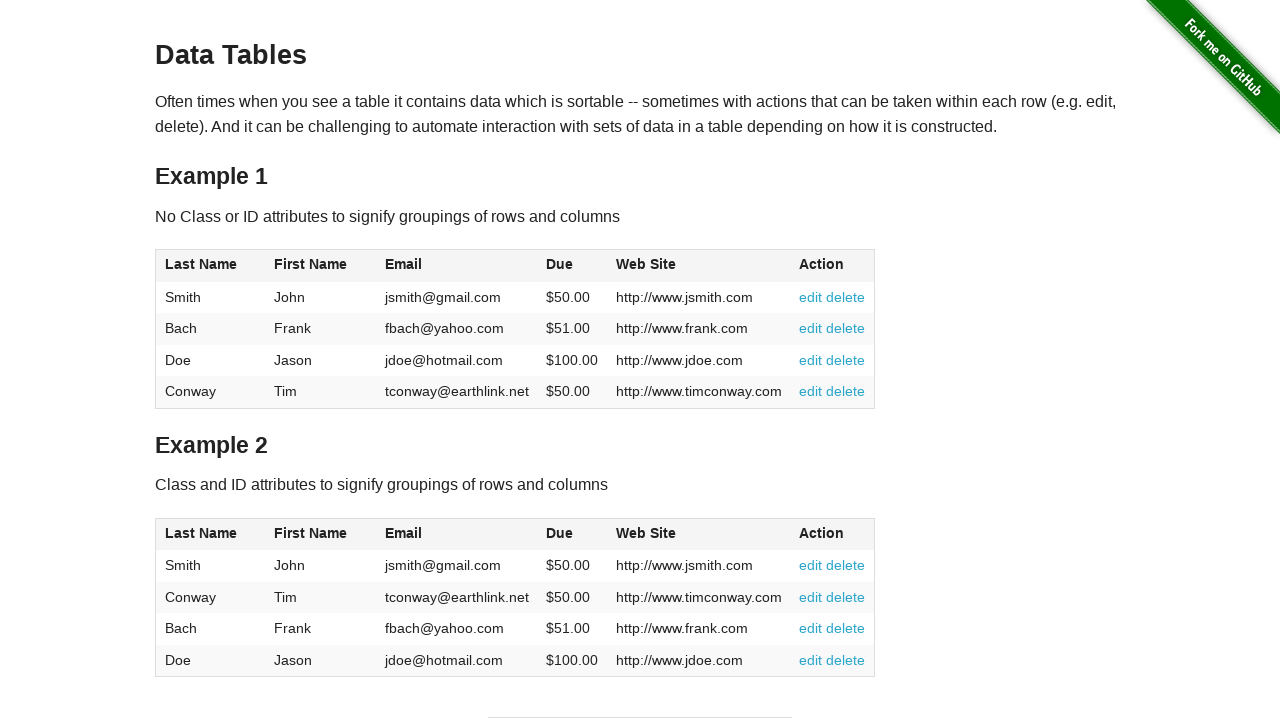